Tests radio button and checkbox selection states by clicking age radio button and Java checkbox, then verifying they are selected

Starting URL: https://automationfc.github.io/basic-form/index.html

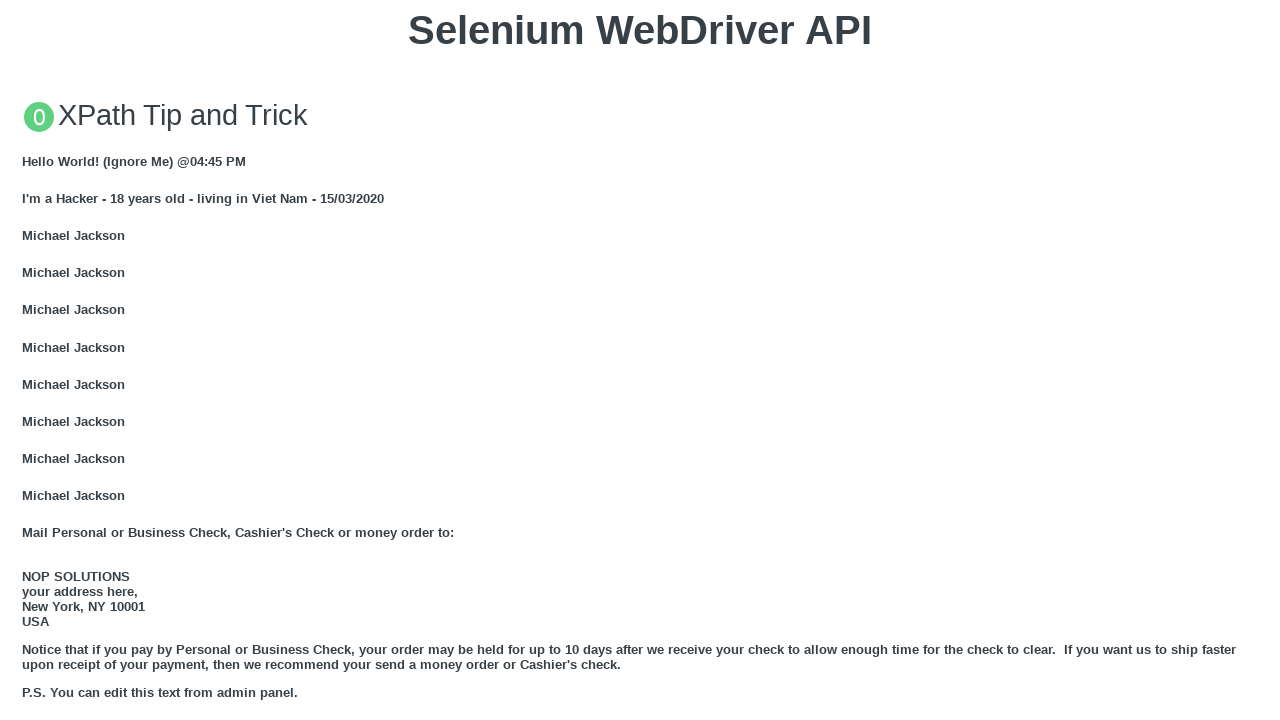

Clicked Age Under 18 radio button at (28, 360) on input#under_18
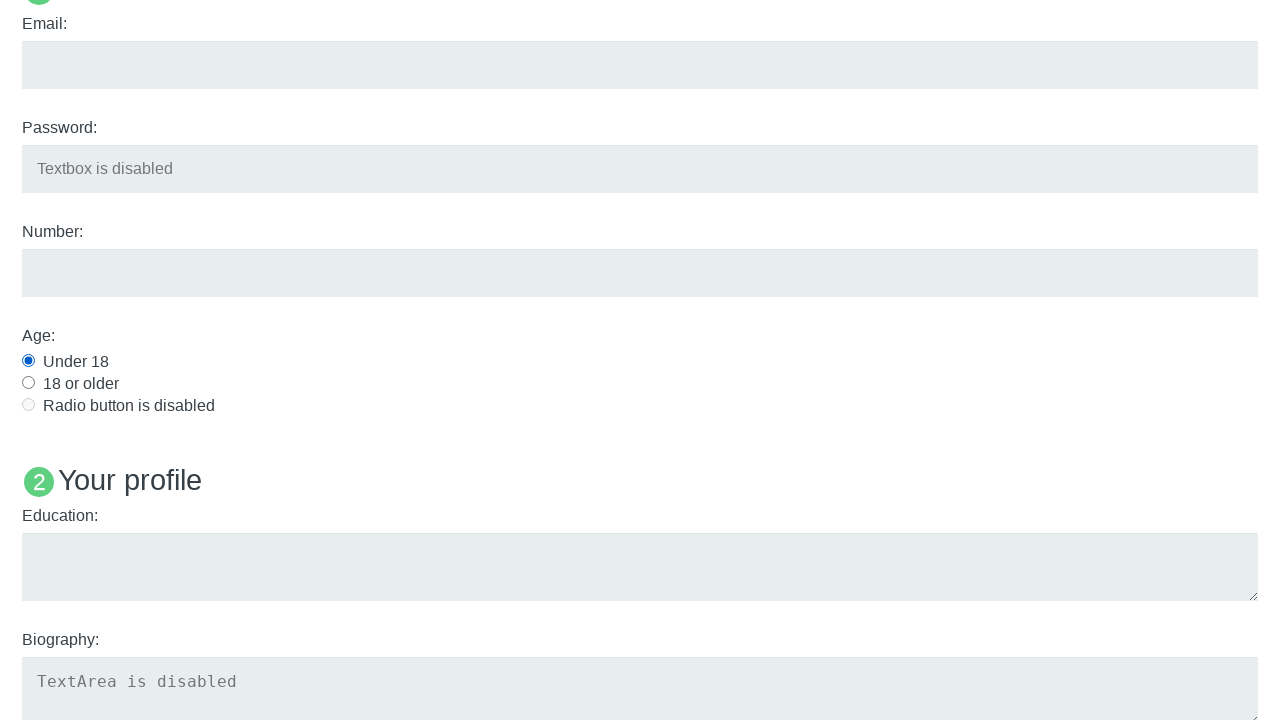

Located Age Under 18 radio button element
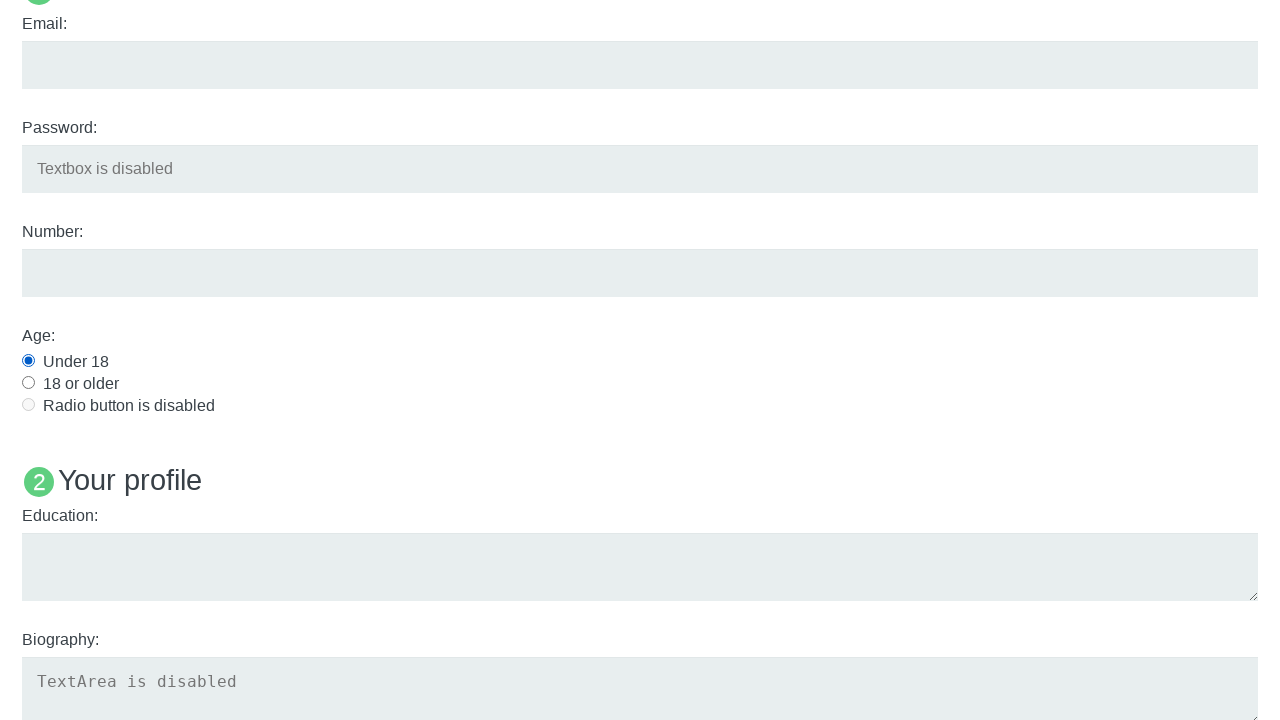

Verified Age Under 18 radio button is selected
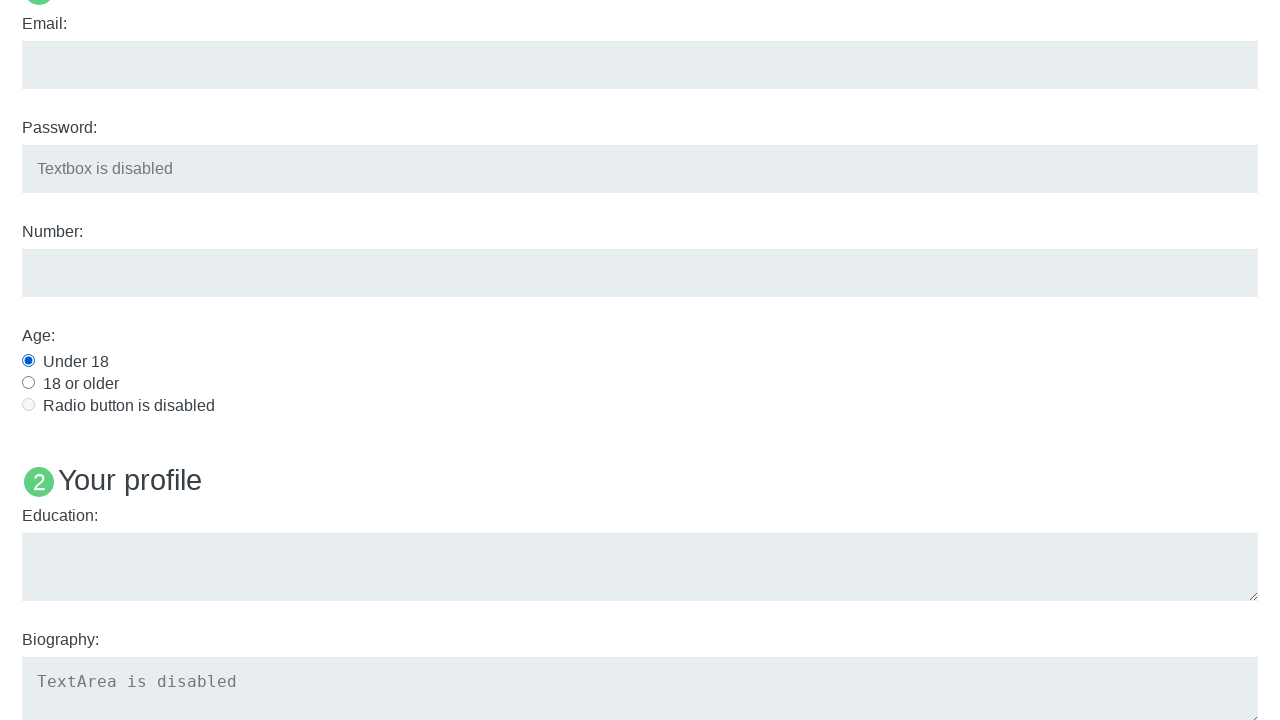

Clicked Java checkbox at (28, 361) on input#java
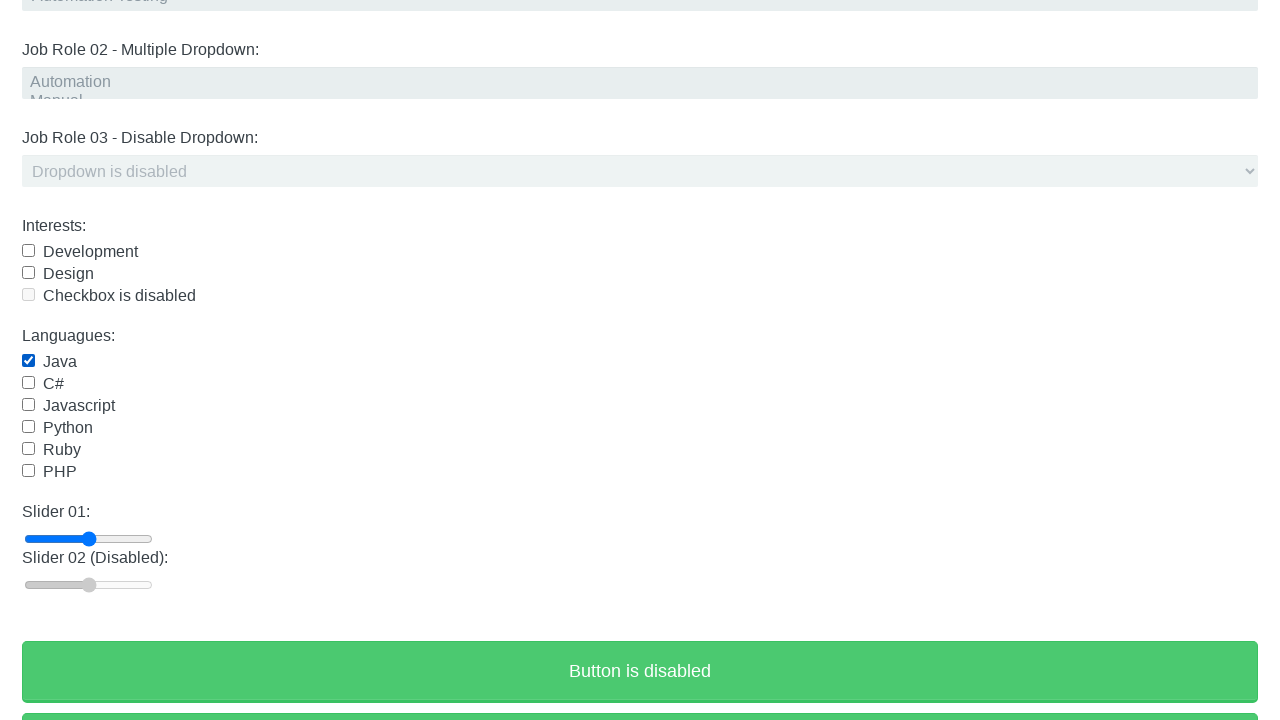

Located Java checkbox element
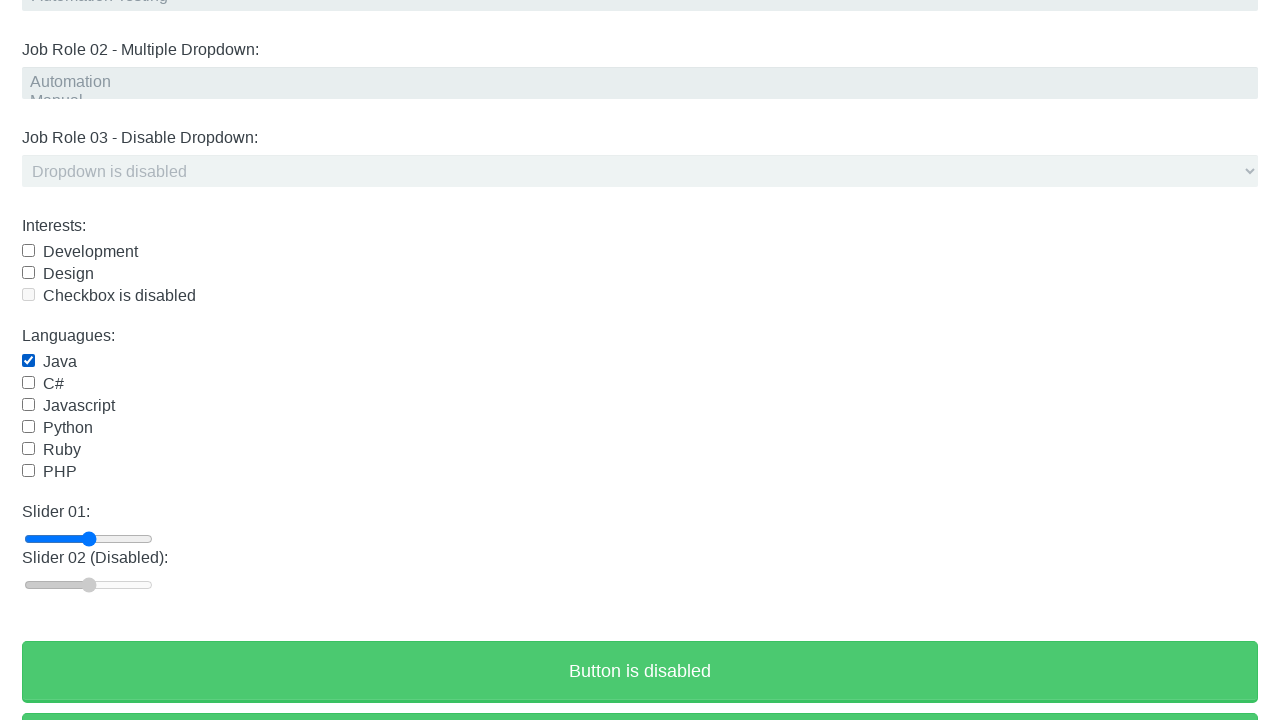

Verified Java checkbox is selected
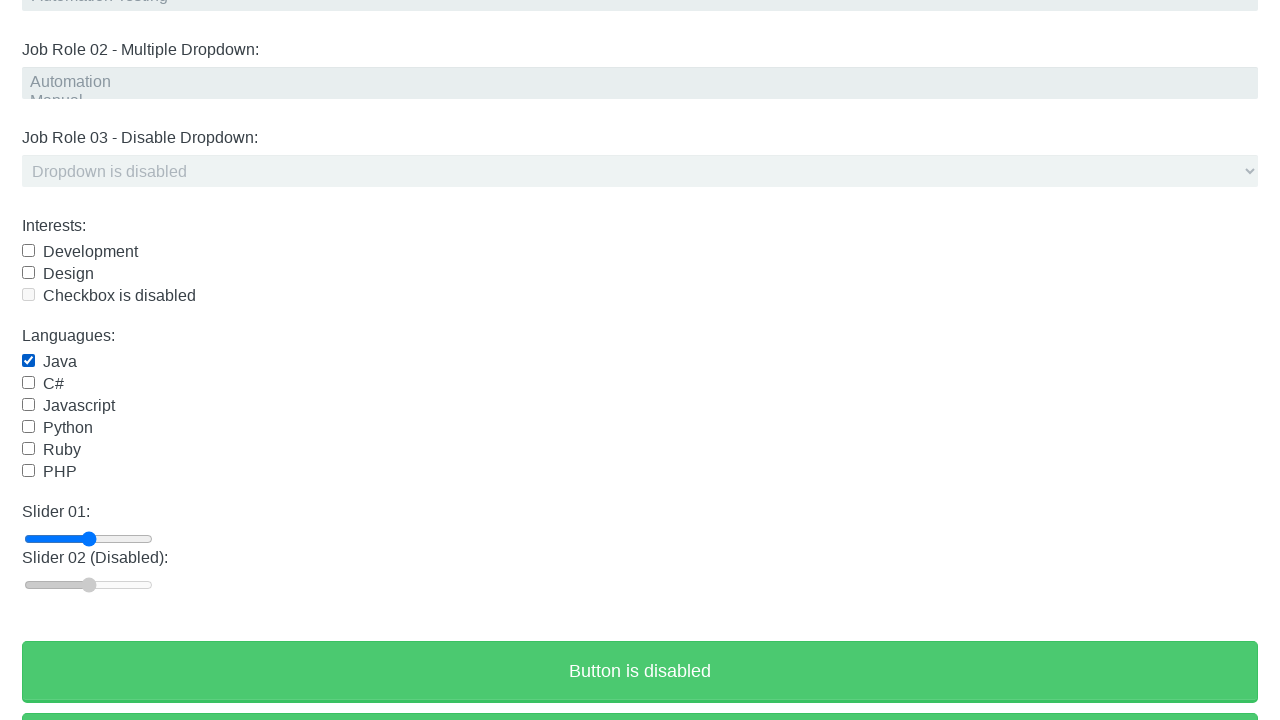

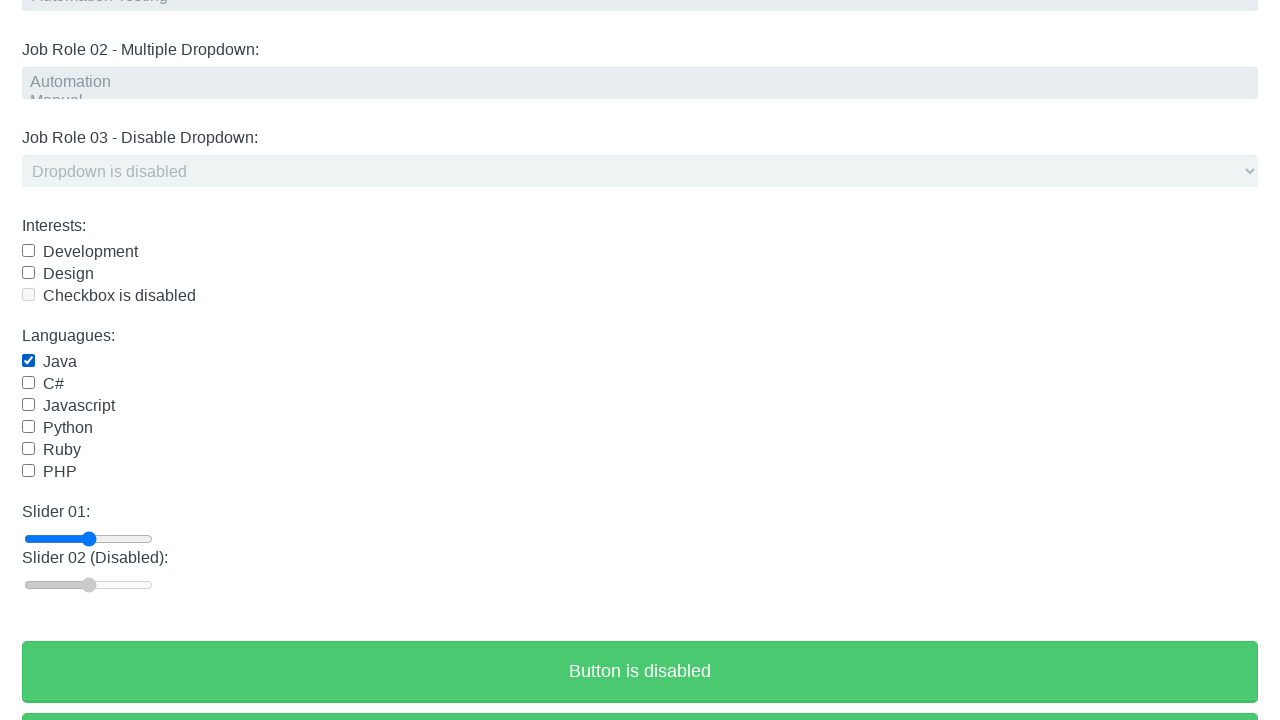